Tests the add-to-cart functionality on a demo e-commerce site by clicking the add to cart button on a product and verifying the cart displays with the correct product.

Starting URL: https://www.bstackdemo.com

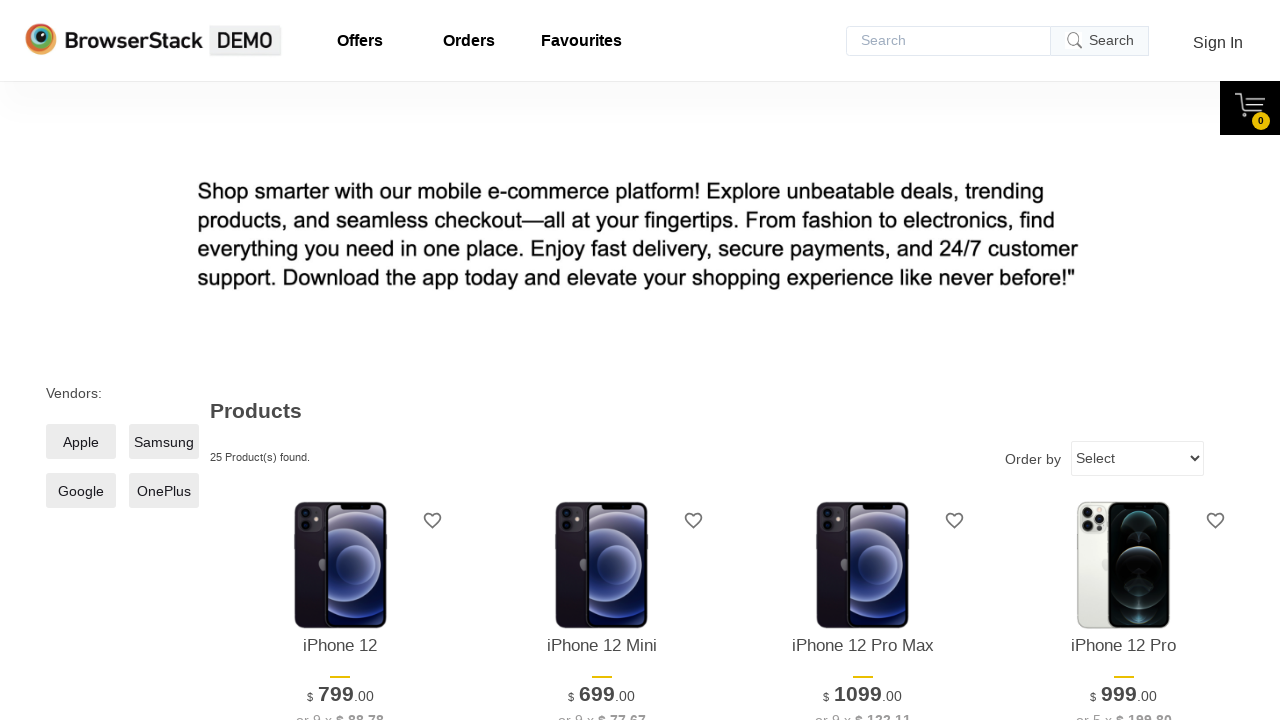

Waited for page to load (domcontentloaded)
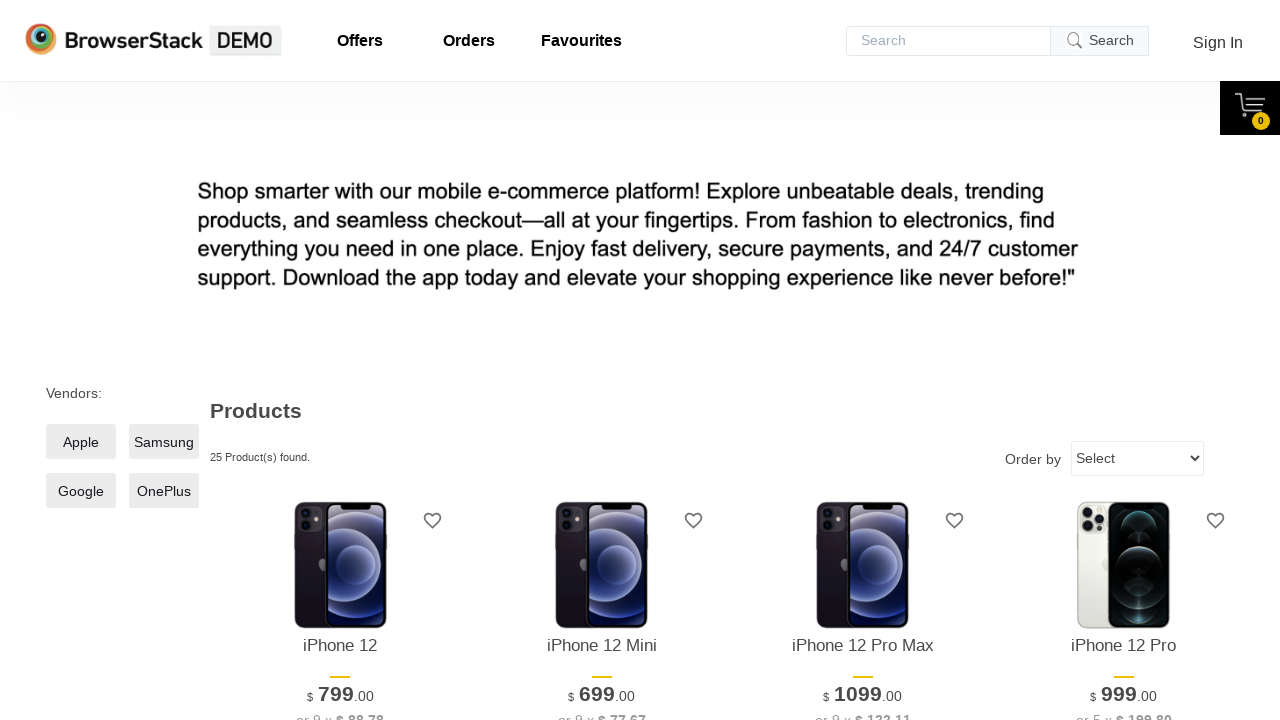

Verified page title contains 'StackDemo'
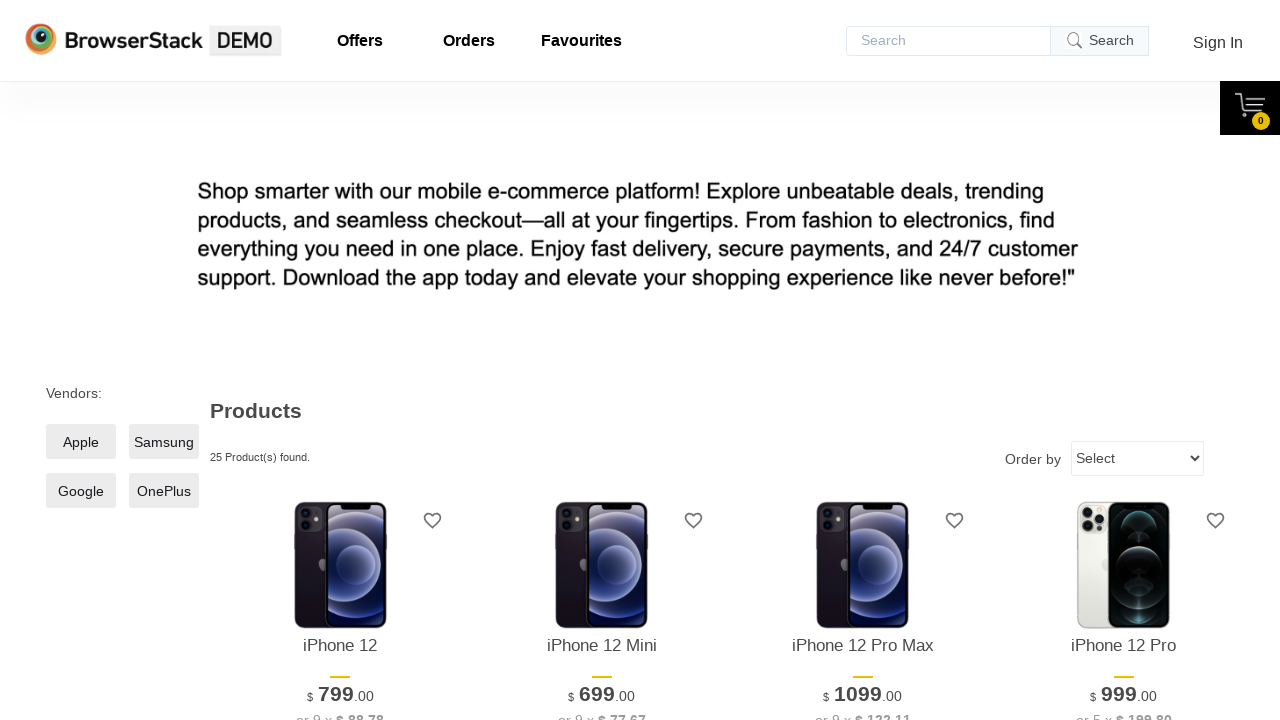

Retrieved product name from main page
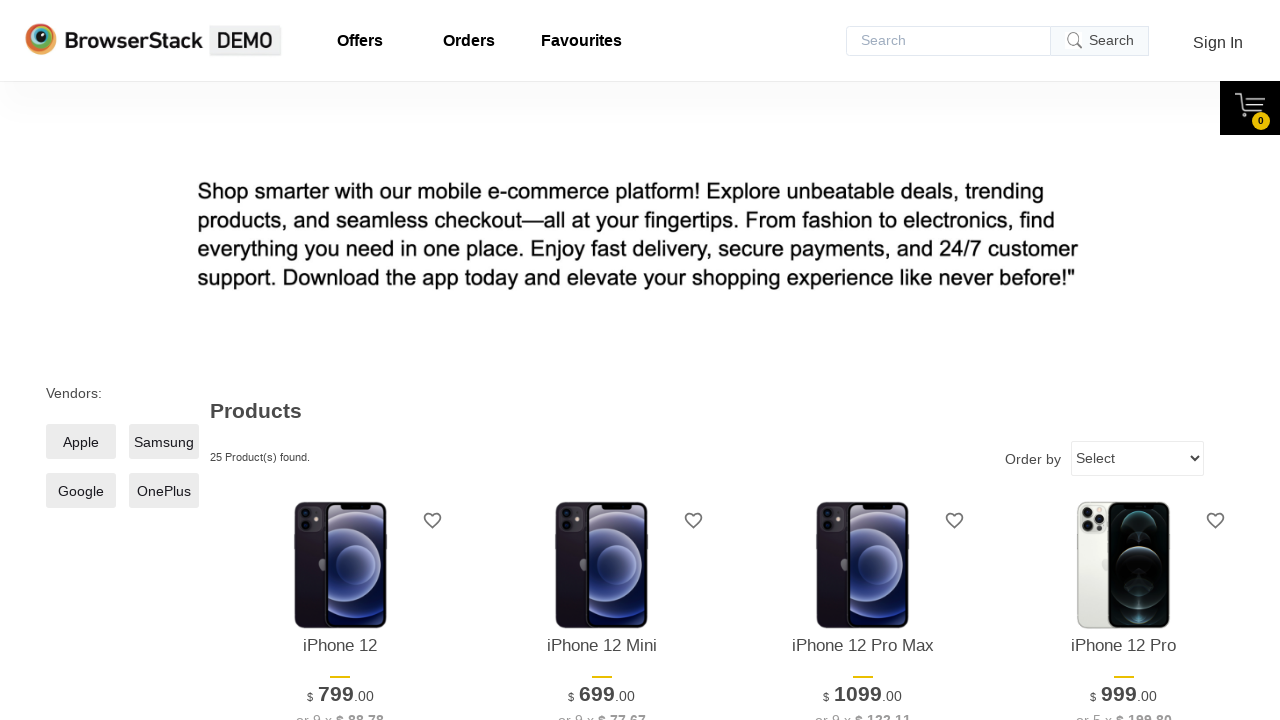

Clicked add to cart button for first product at (340, 361) on xpath=//*[@id='1']/div[4]
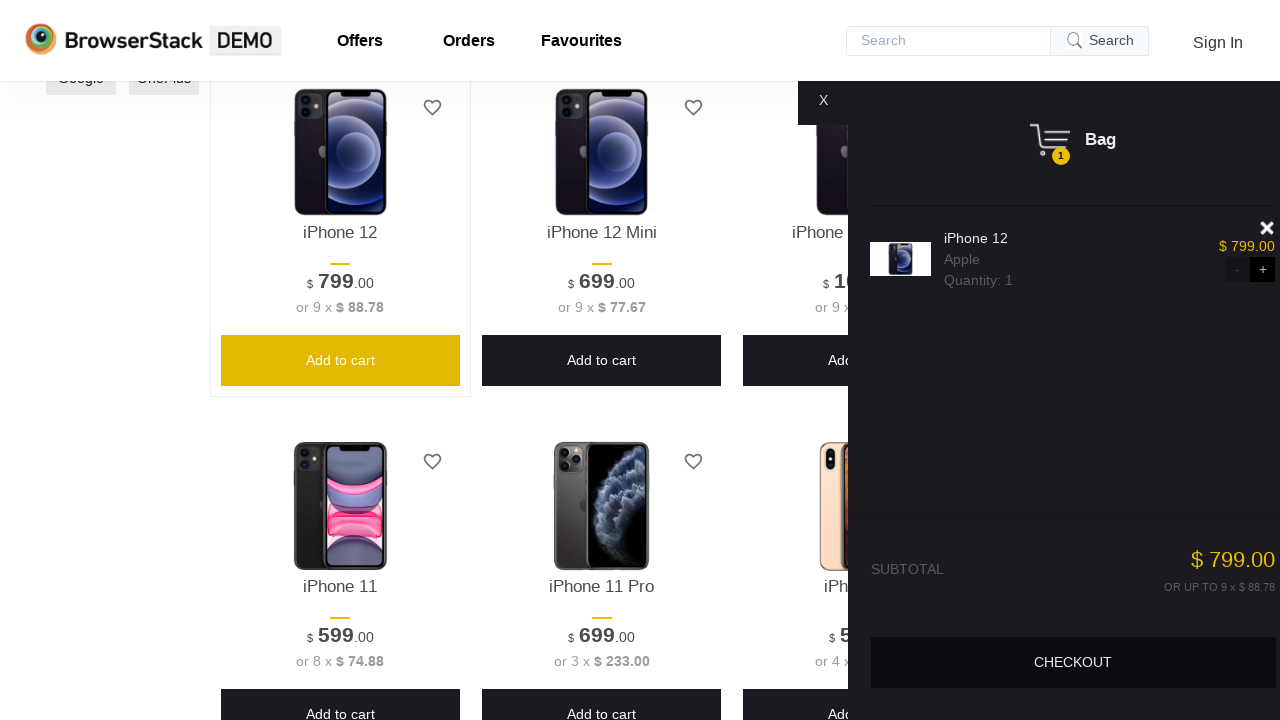

Waited for cart content to appear
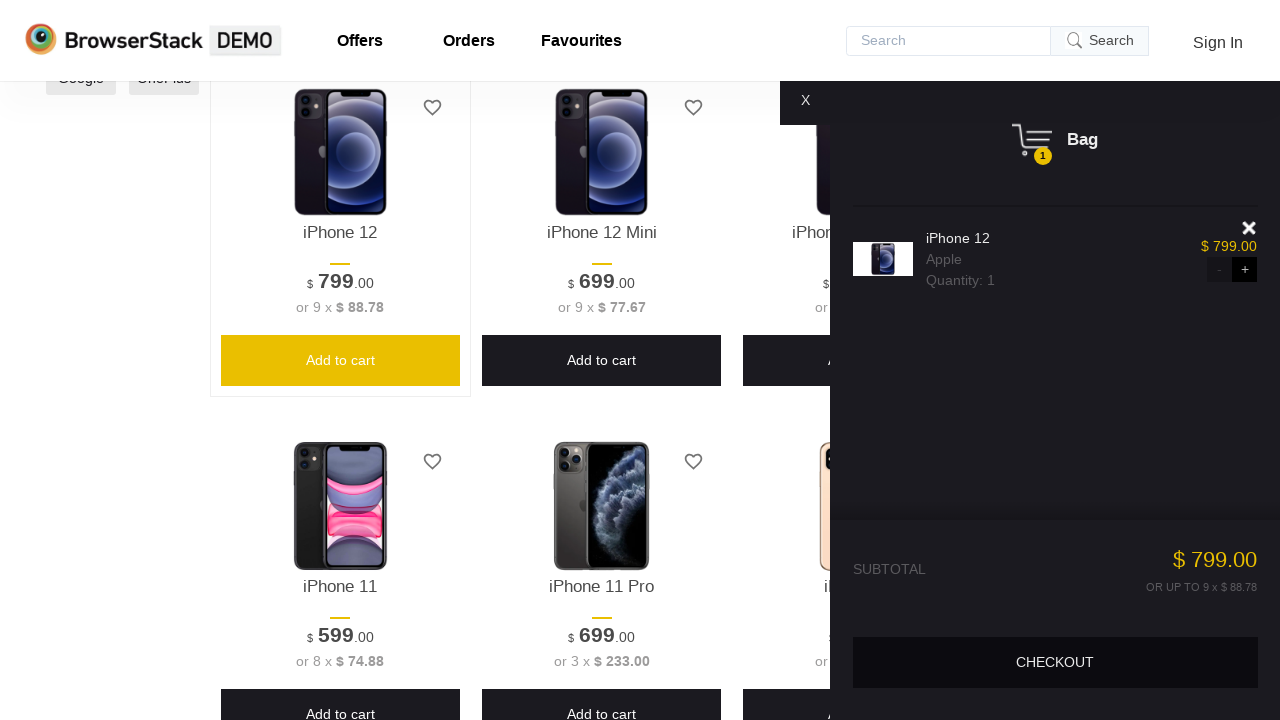

Verified cart content is visible
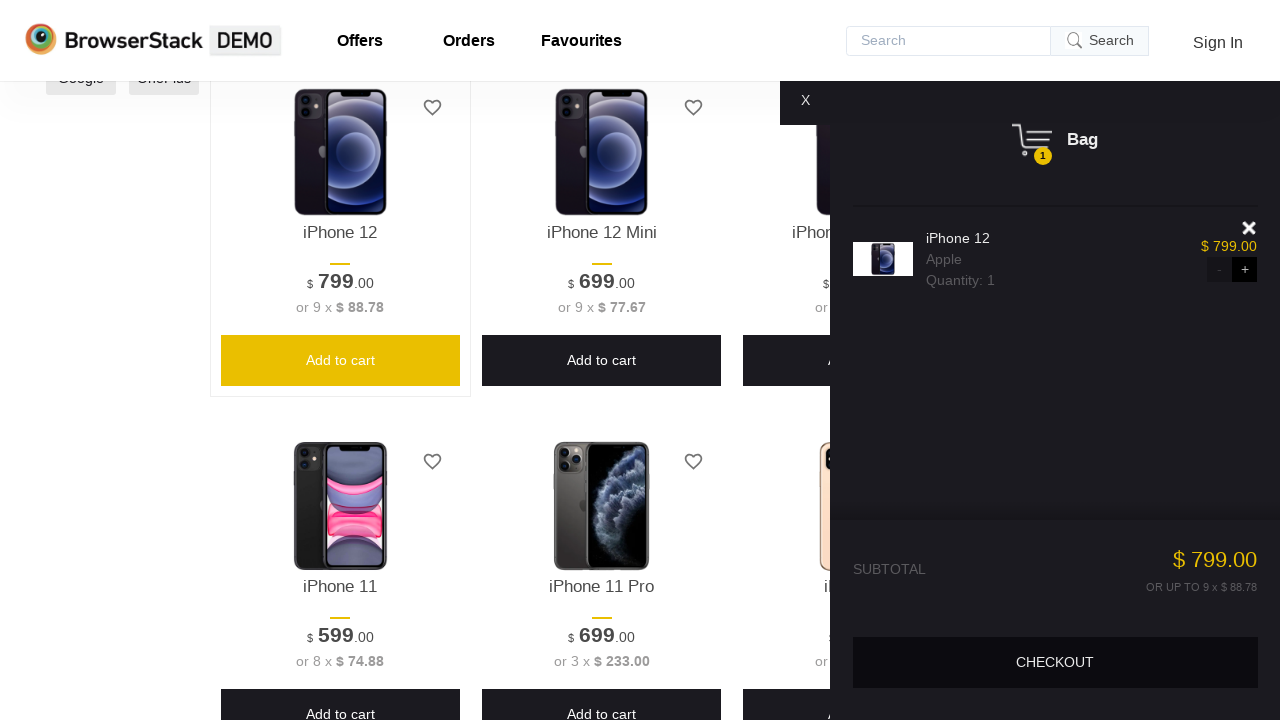

Retrieved product name from cart
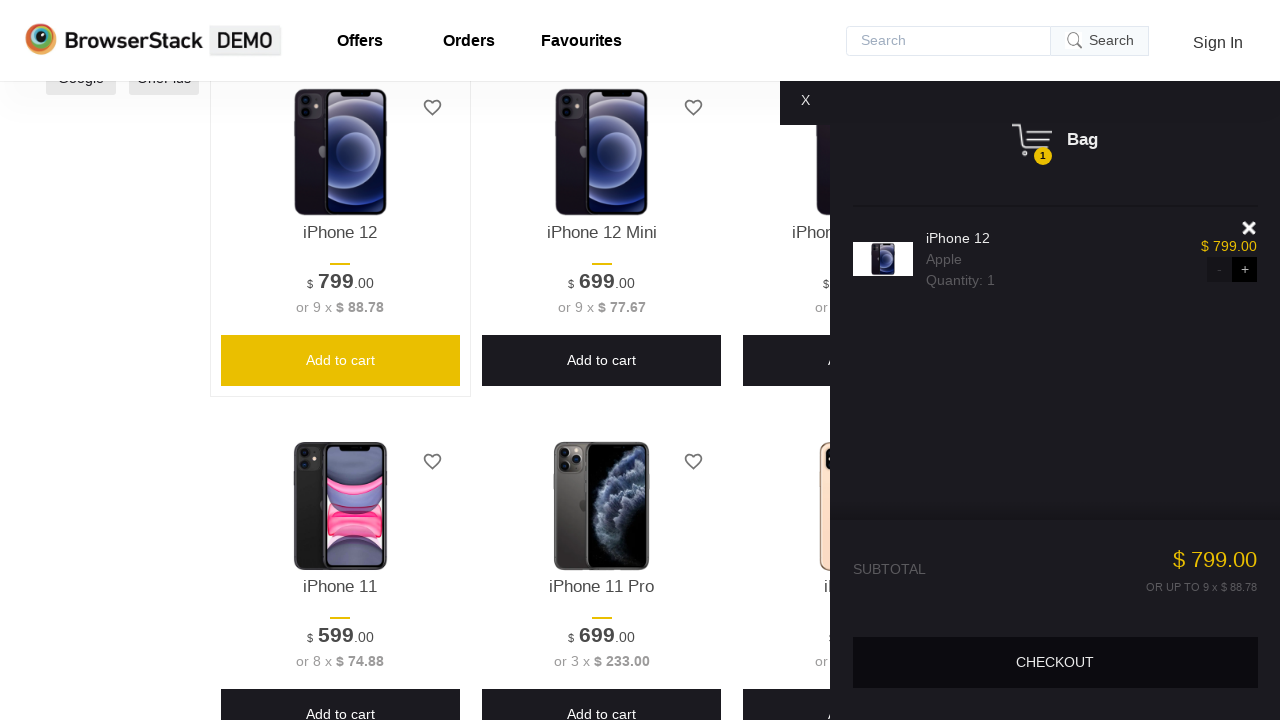

Verified product in cart matches product from main page
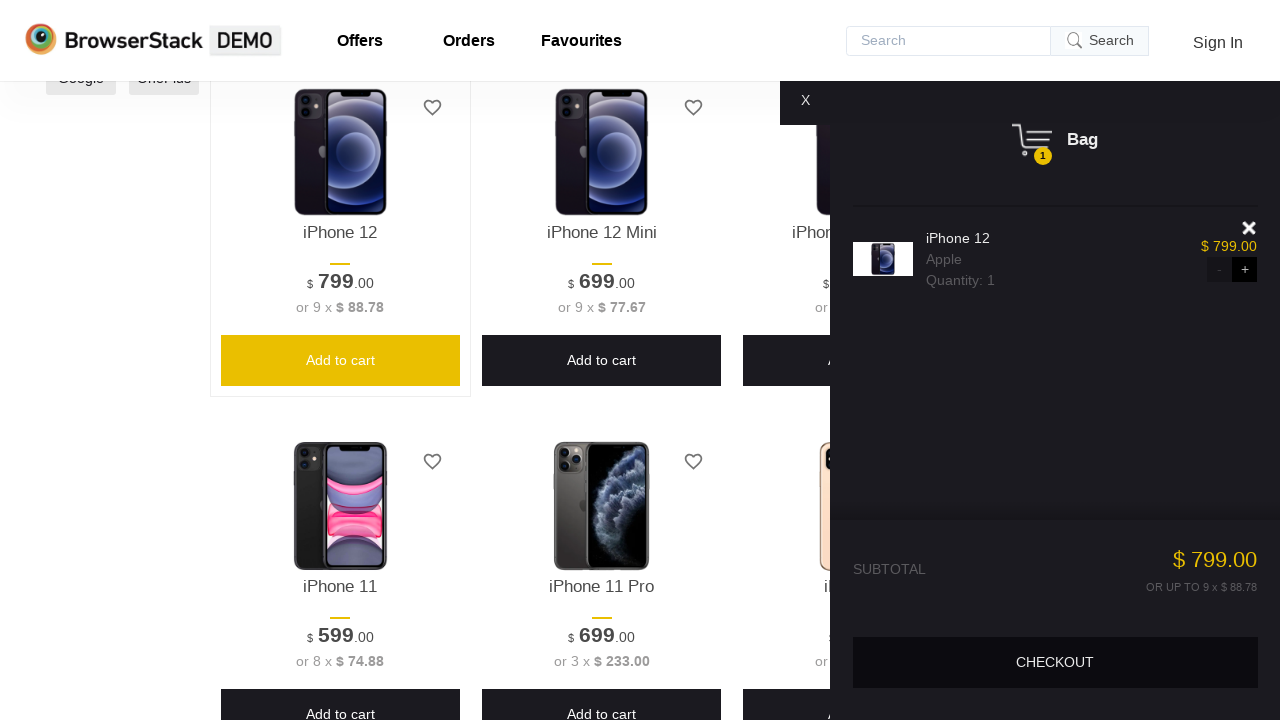

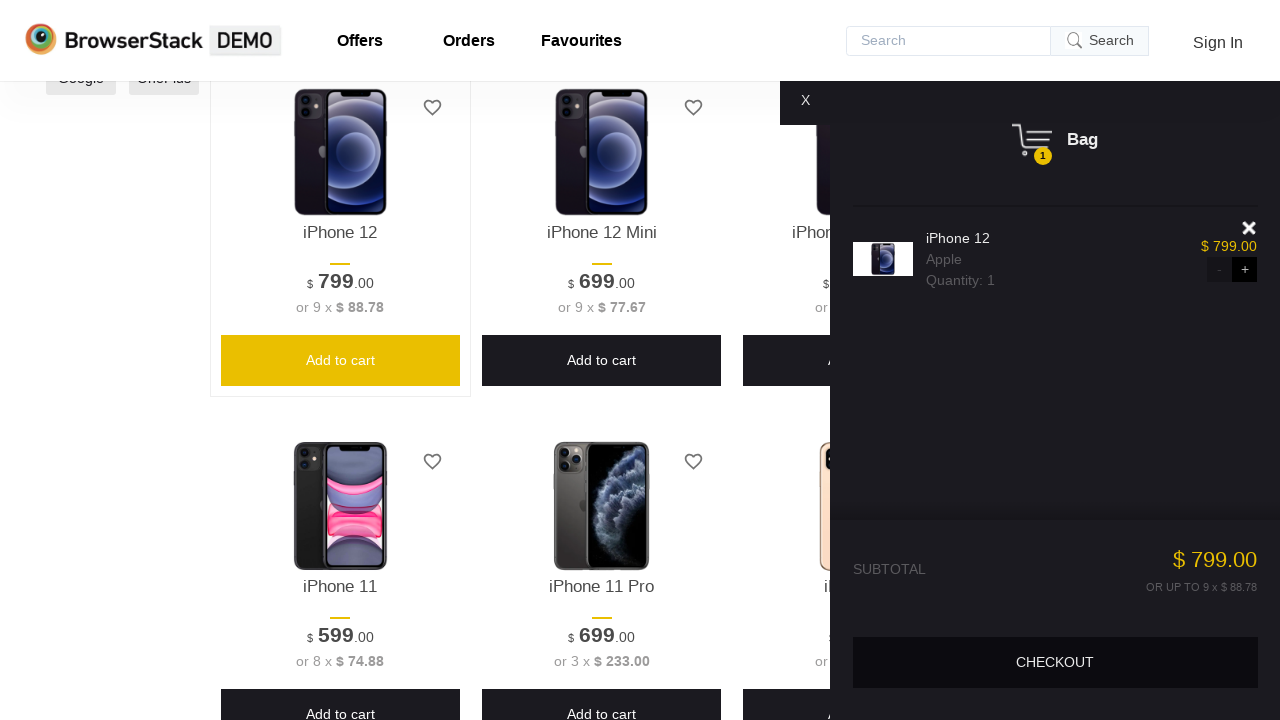